Tests right-click context menu functionality by right-clicking an element, hovering over a menu item, and clicking it

Starting URL: https://swisnl.github.io/jQuery-contextMenu/demo.html

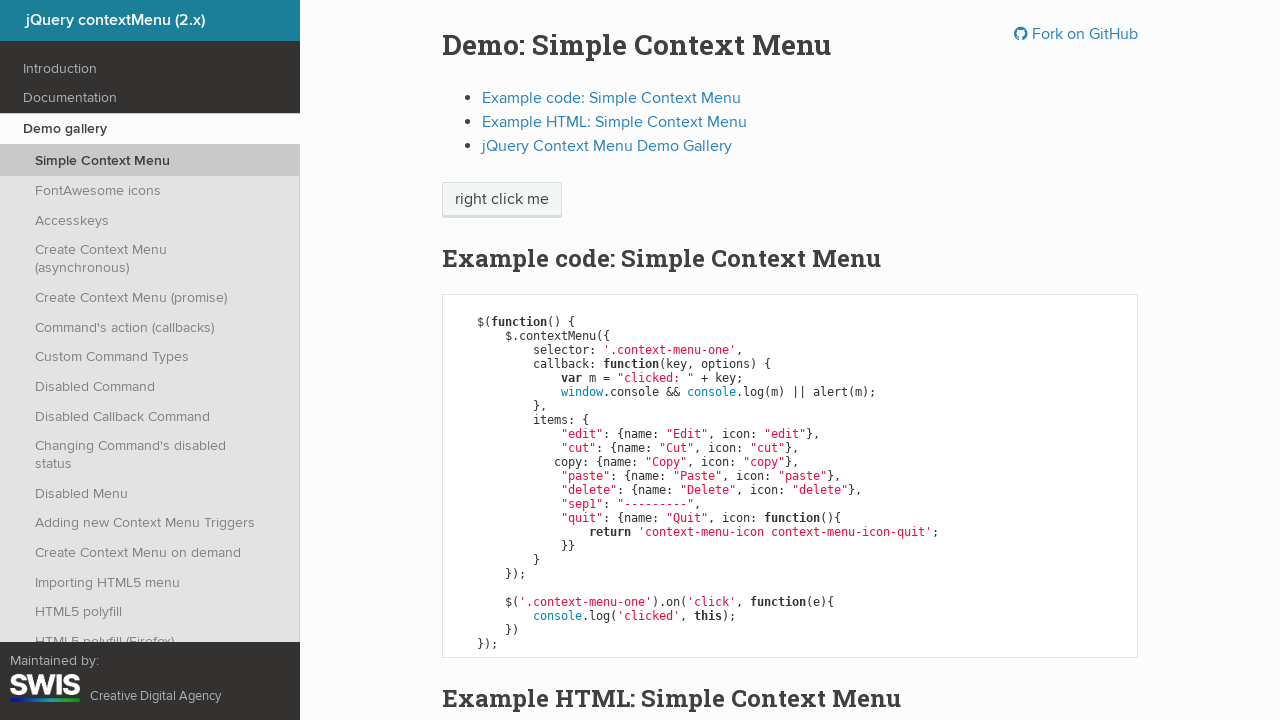

Verified context menu is initially not visible
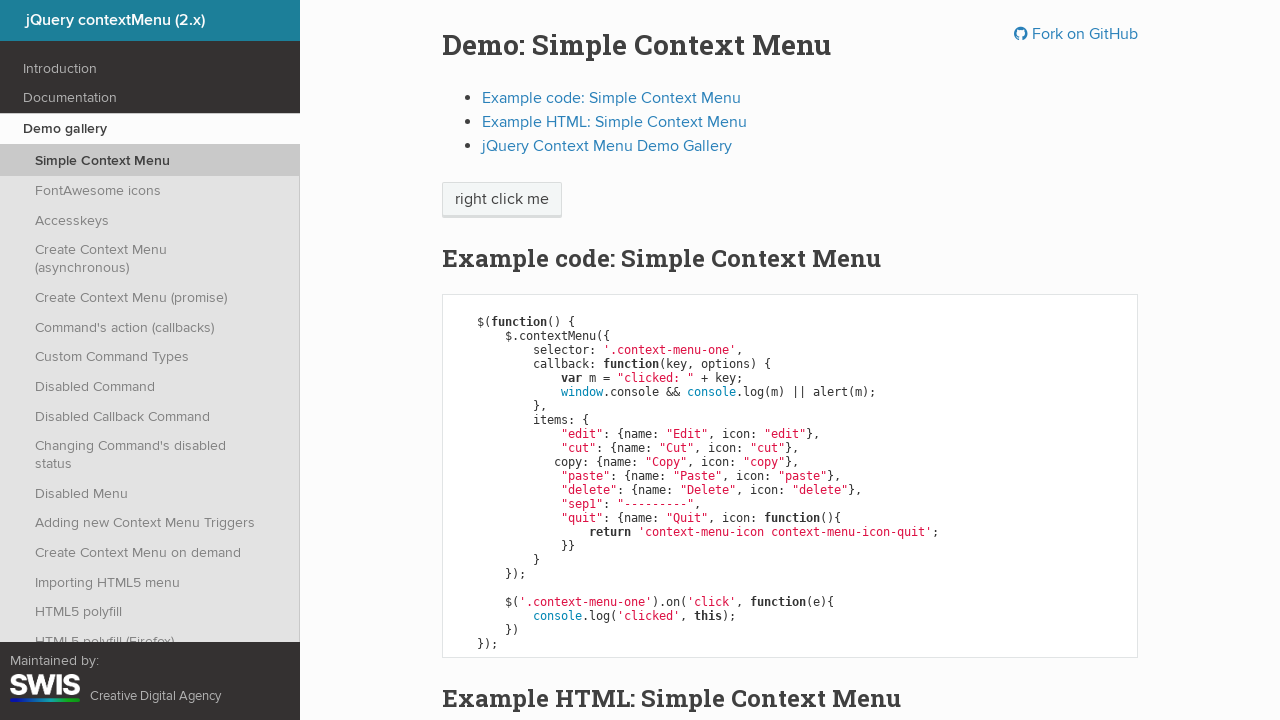

Right-clicked on 'right click me' element at (502, 200) on xpath=//span[text()='right click me']
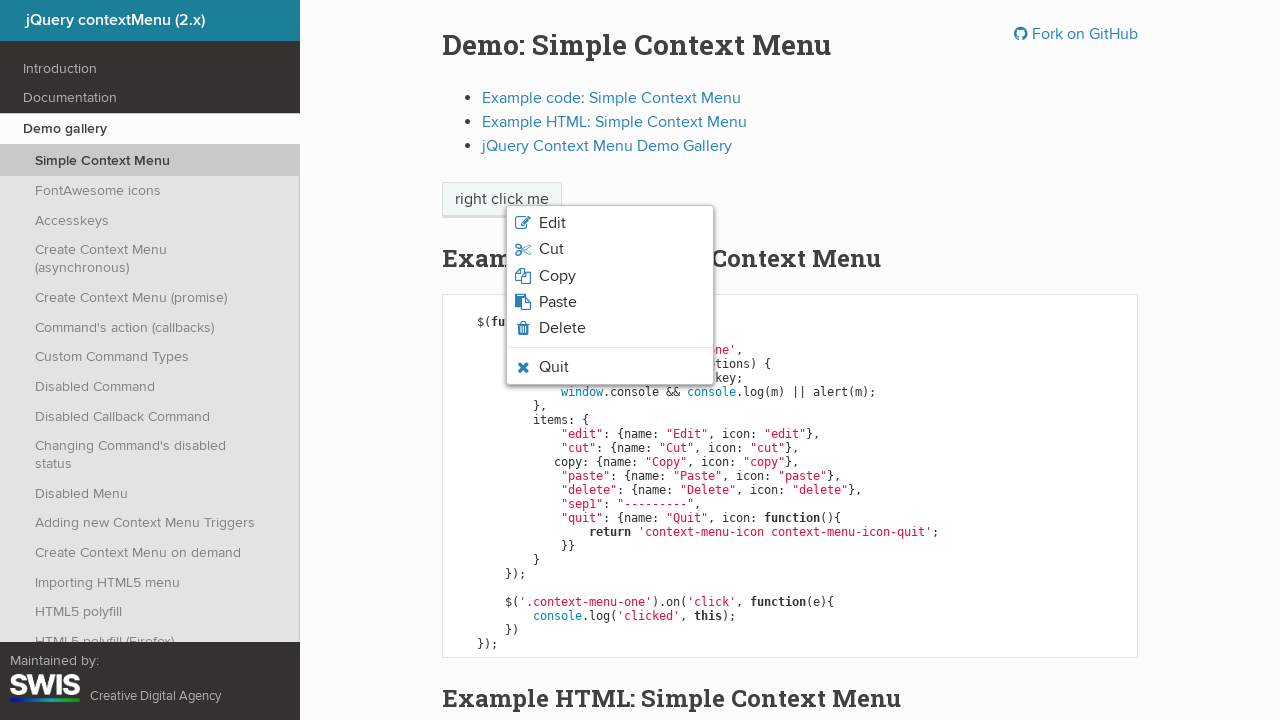

Verified context menu is now visible
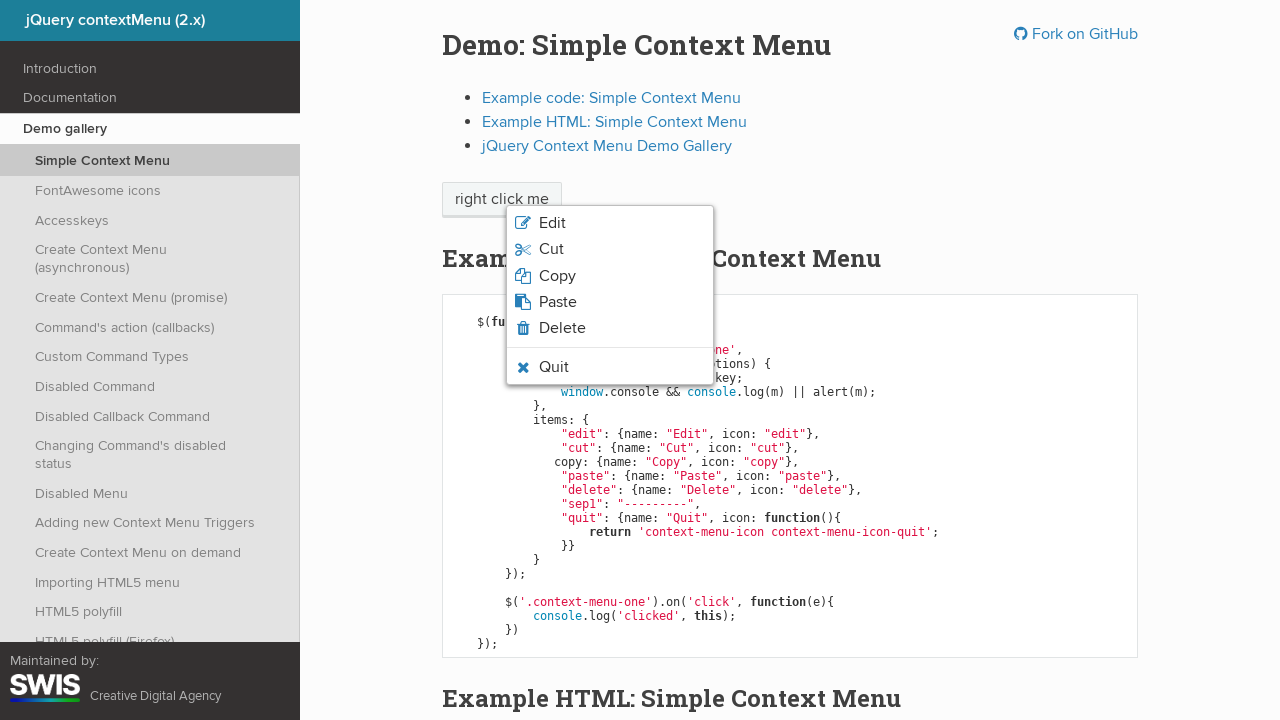

Hovered over quit menu option at (610, 367) on li.context-menu-icon-quit
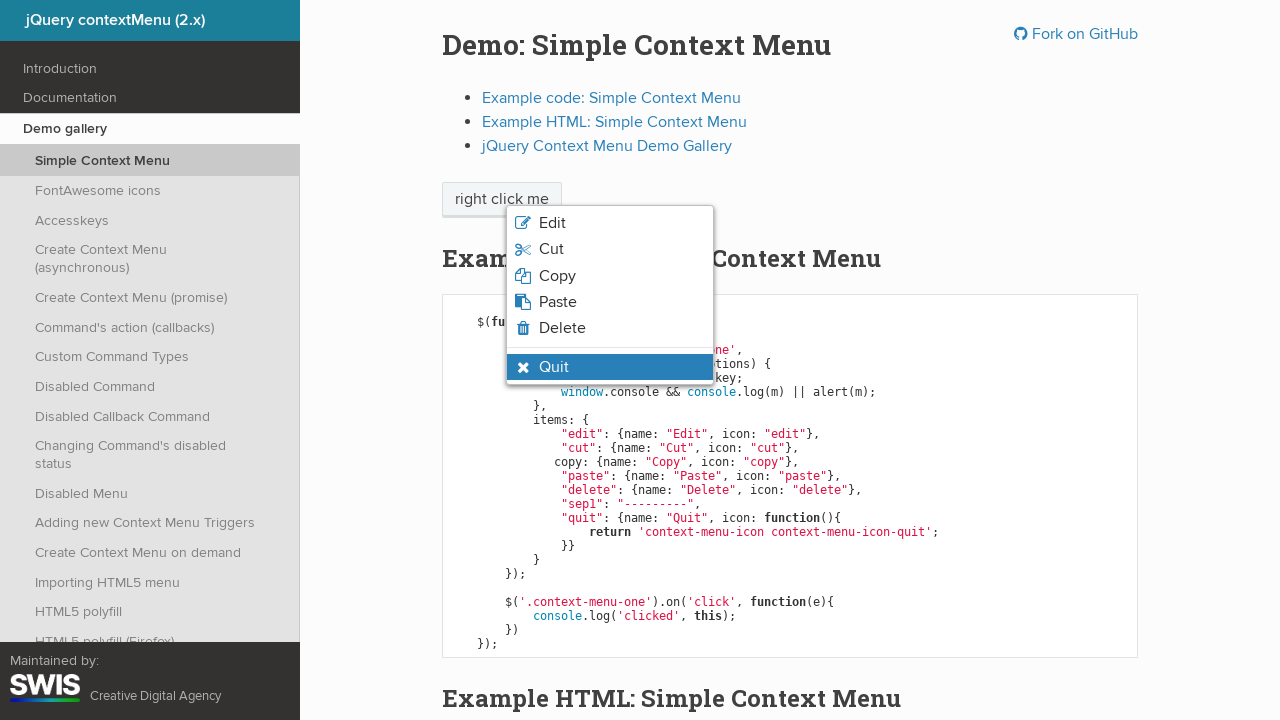

Verified quit option is highlighted
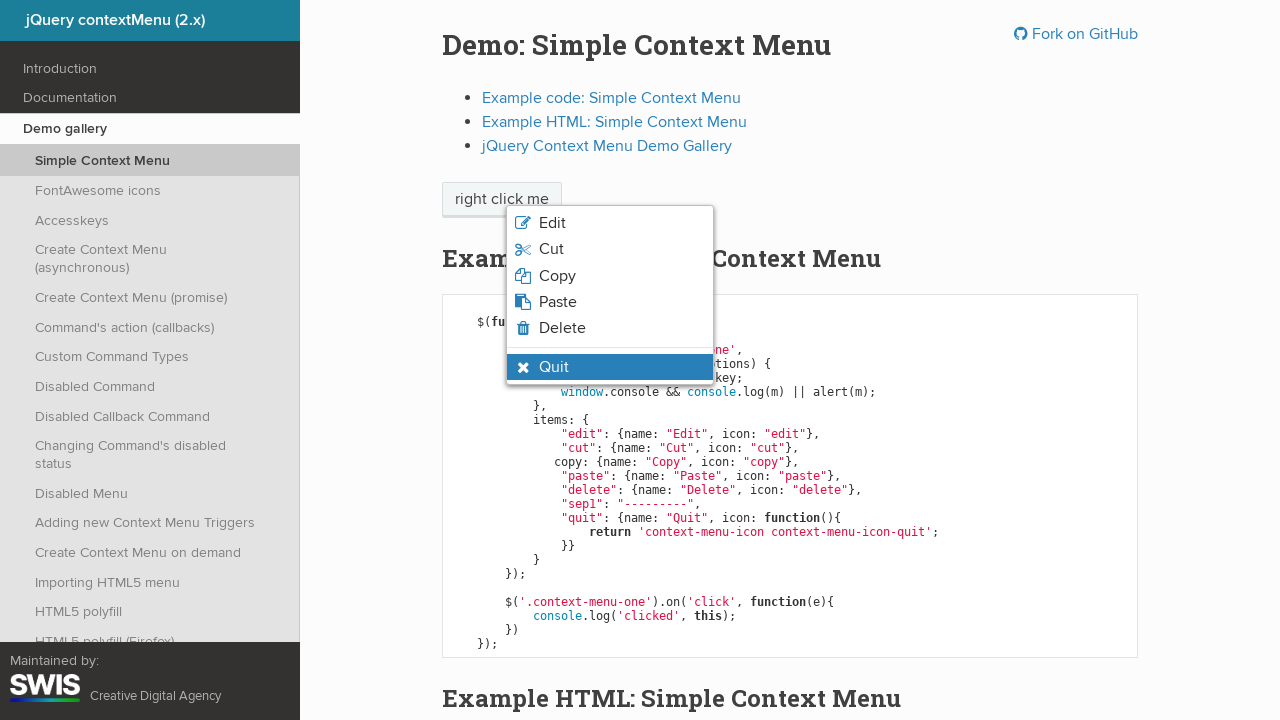

Clicked the quit menu option at (610, 367) on li.context-menu-icon-quit.context-menu-visible.context-menu-hover
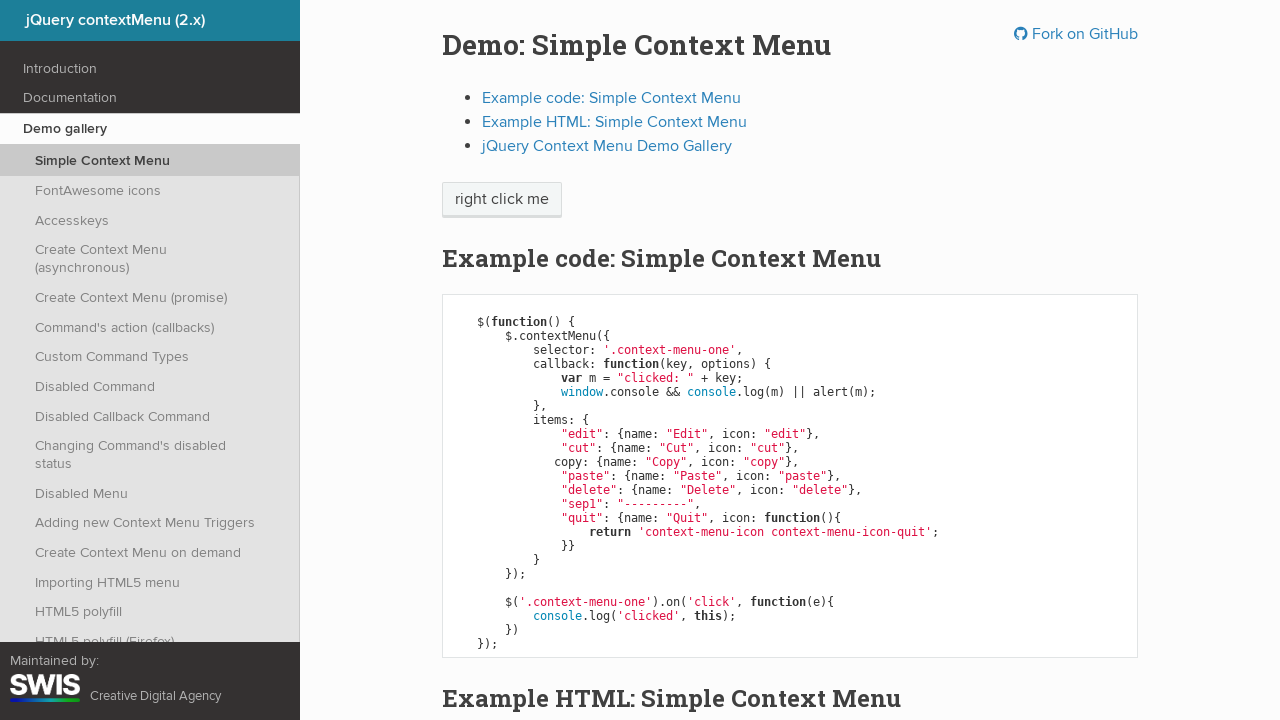

Set up dialog handler to accept alerts
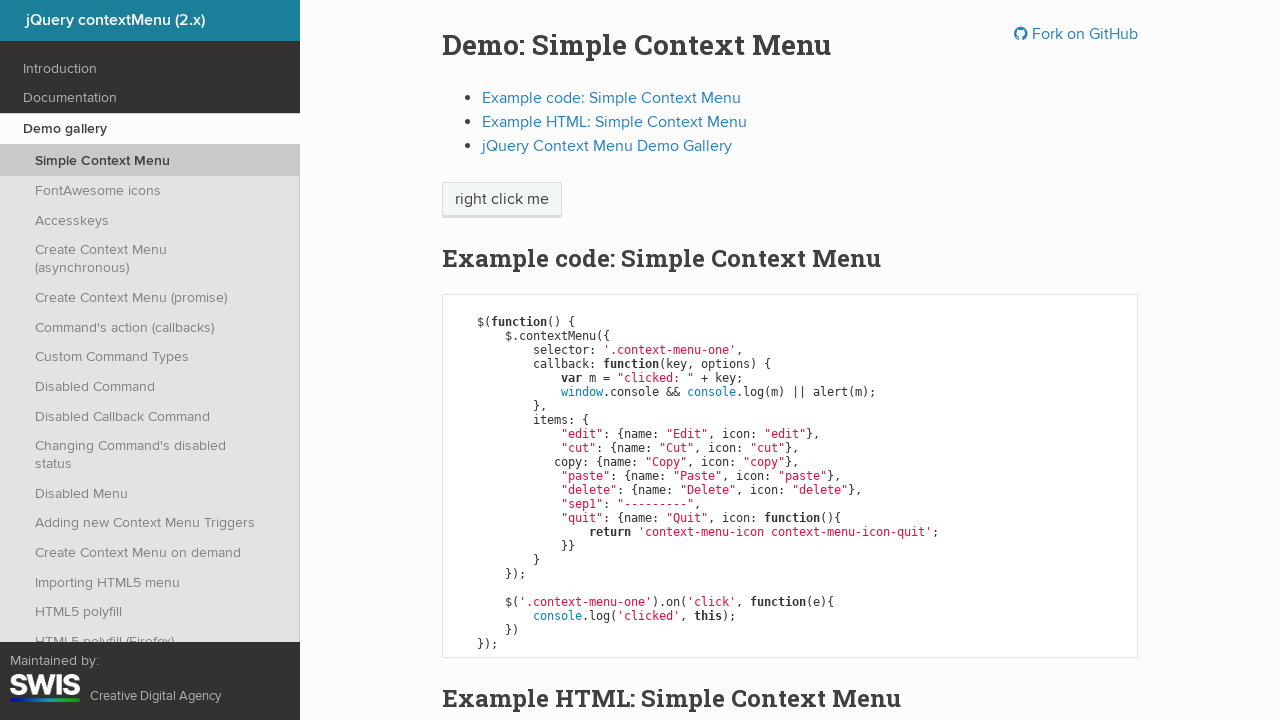

Waited 2 seconds for context menu to close
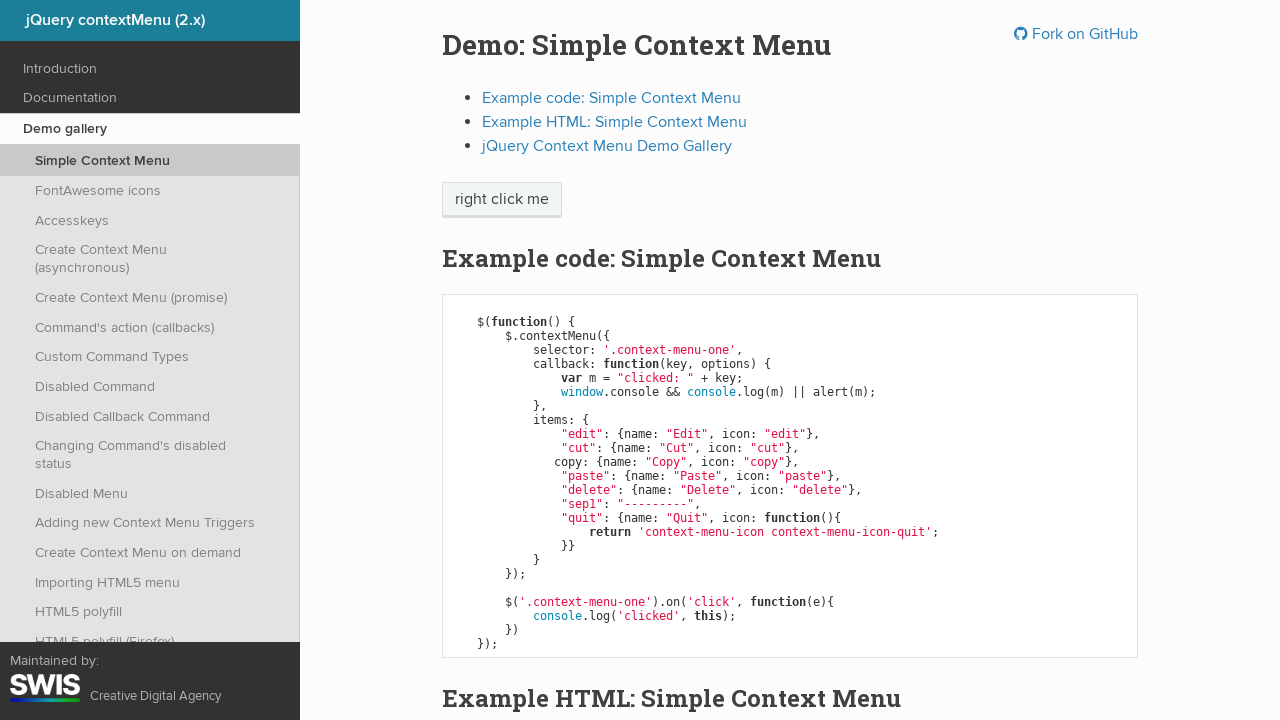

Verified quit option is no longer visible after menu closed
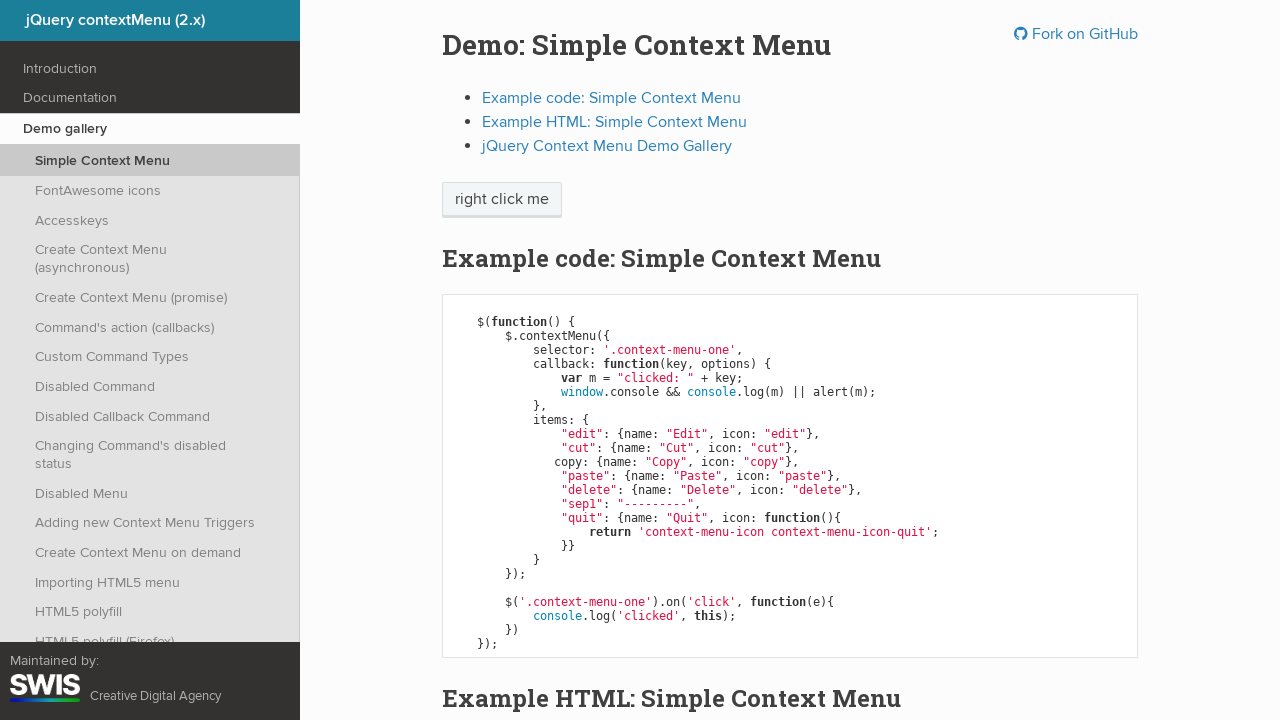

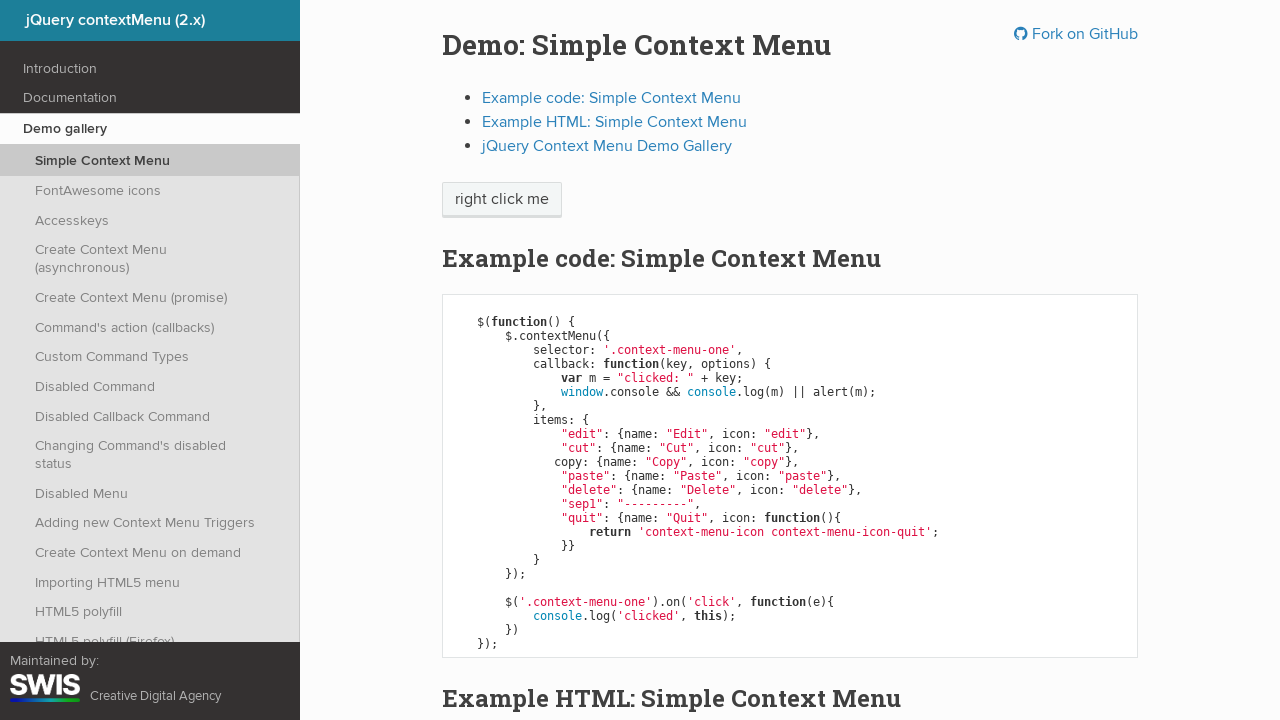